Tests navigation on training-support.net by clicking the "About" link and verifying the page transition

Starting URL: https://training-support.net

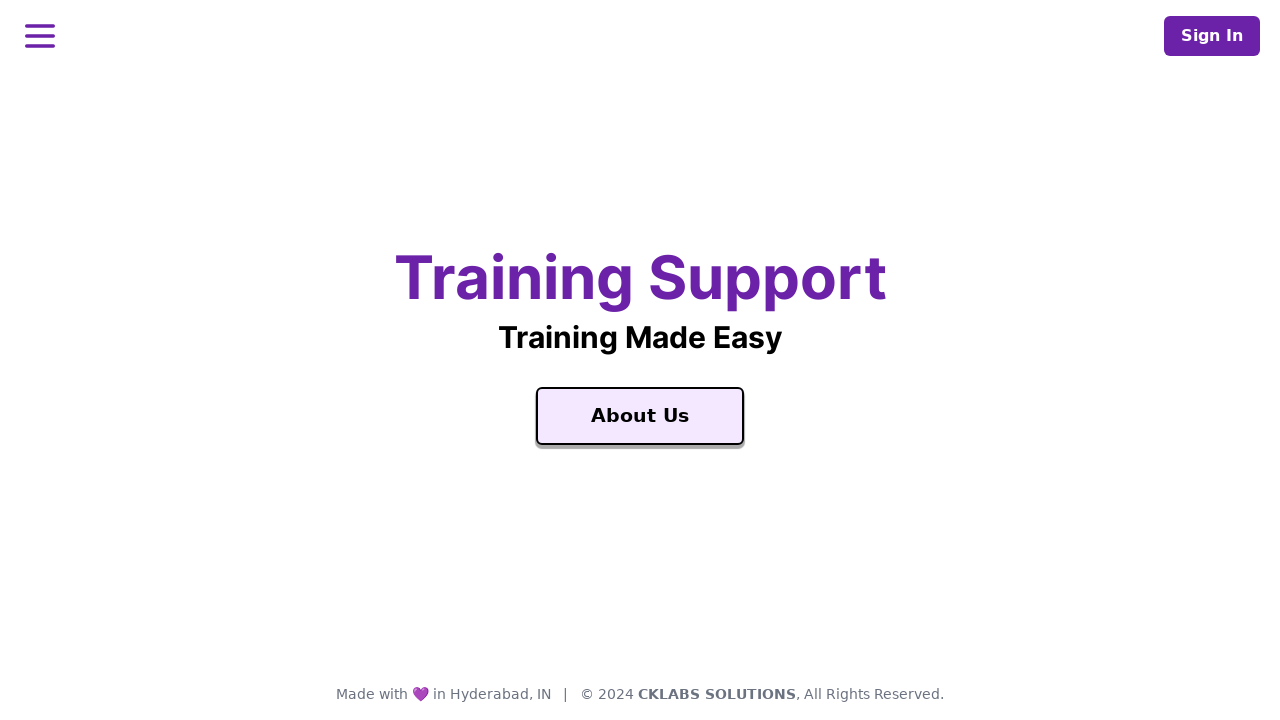

Clicked the 'About' link at (640, 416) on text=About
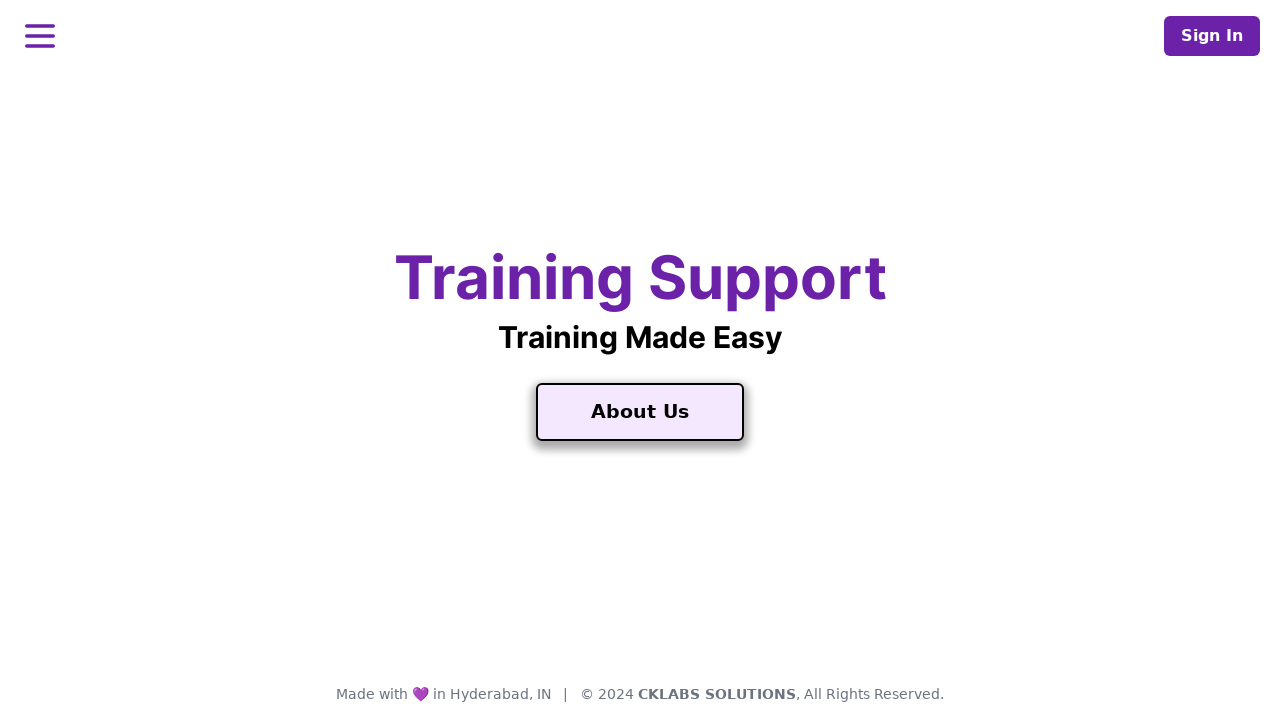

Page navigation completed and DOM content loaded
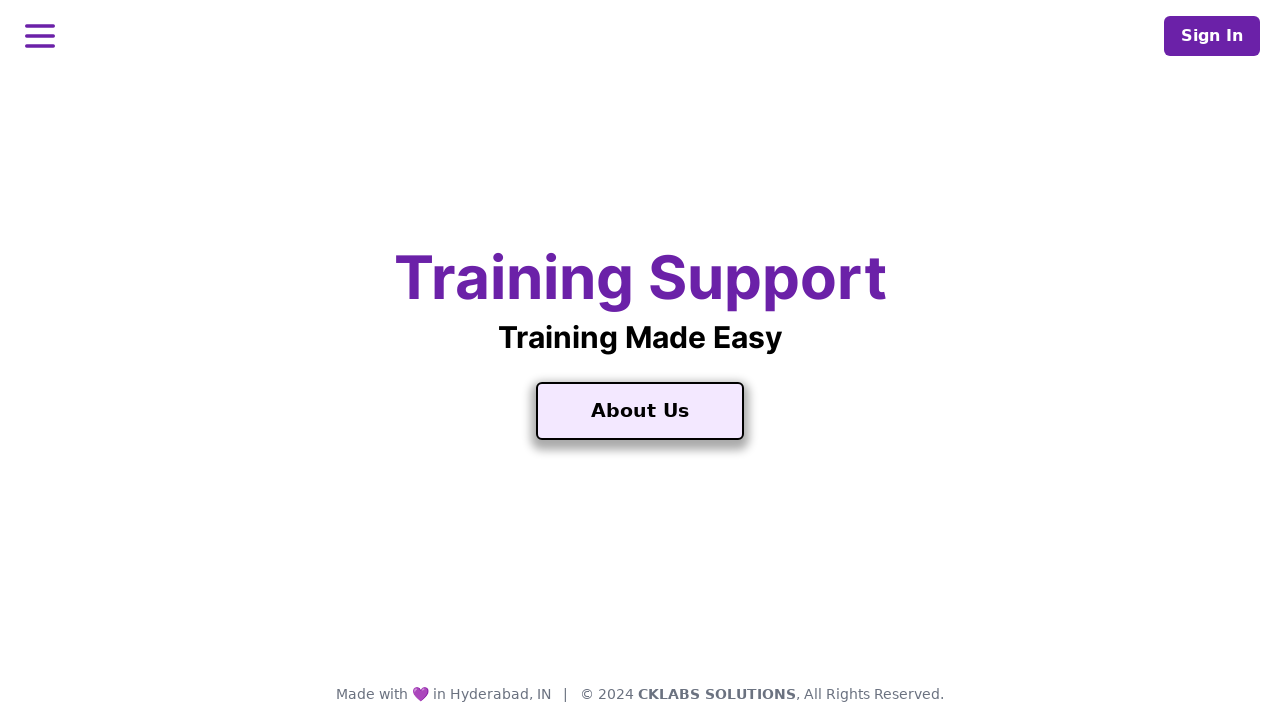

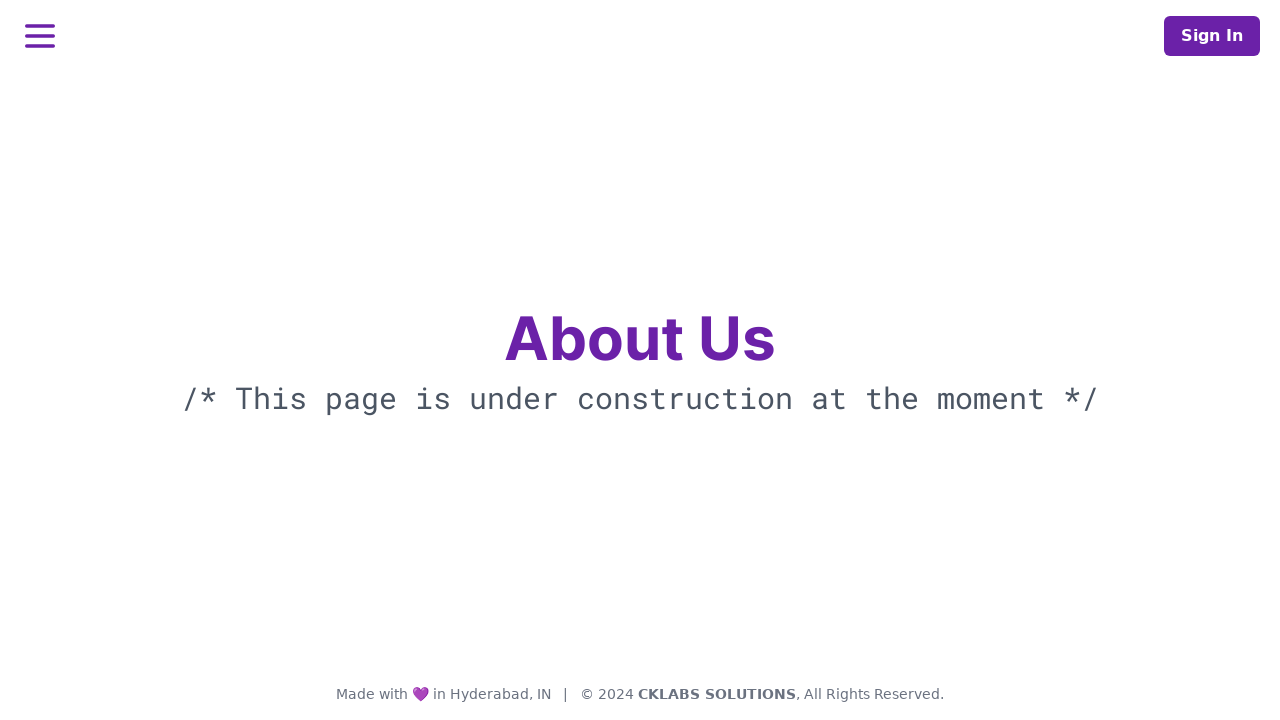